Tests descending order sorting on a data table with semantic class attributes by clicking the dues column header twice and verifying the values are sorted in reverse

Starting URL: http://the-internet.herokuapp.com/tables

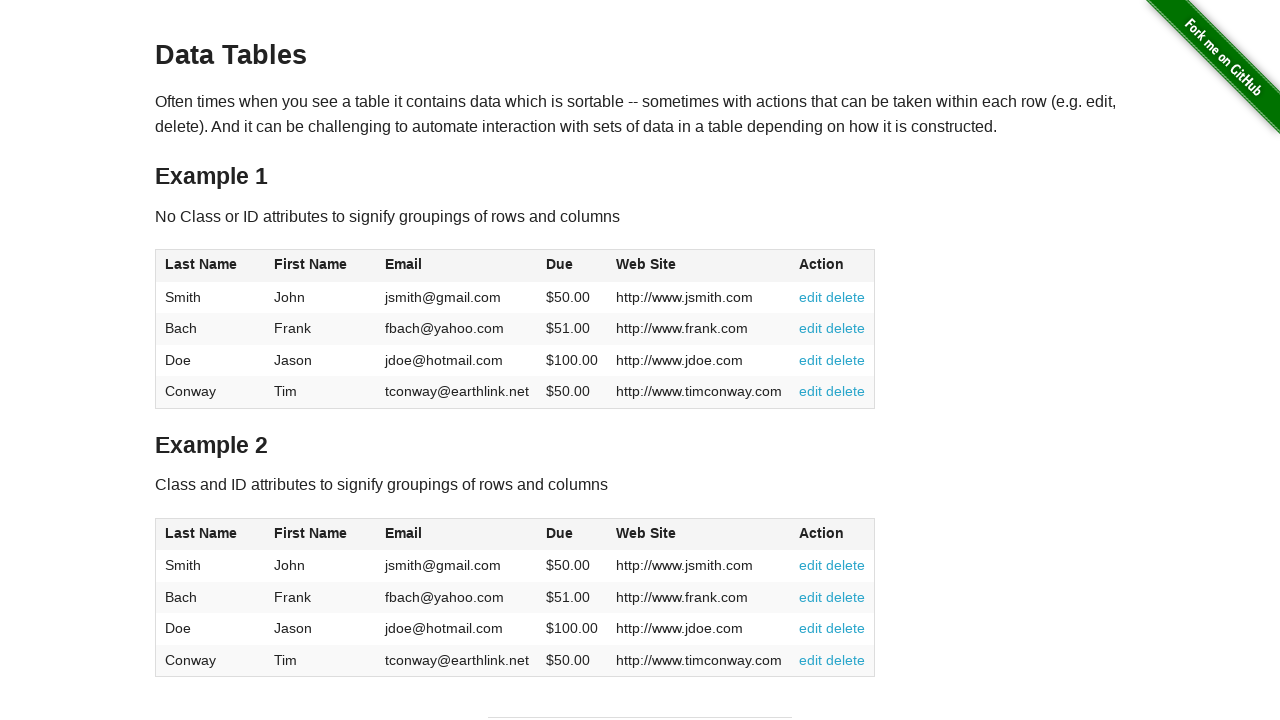

Navigated to the data table page
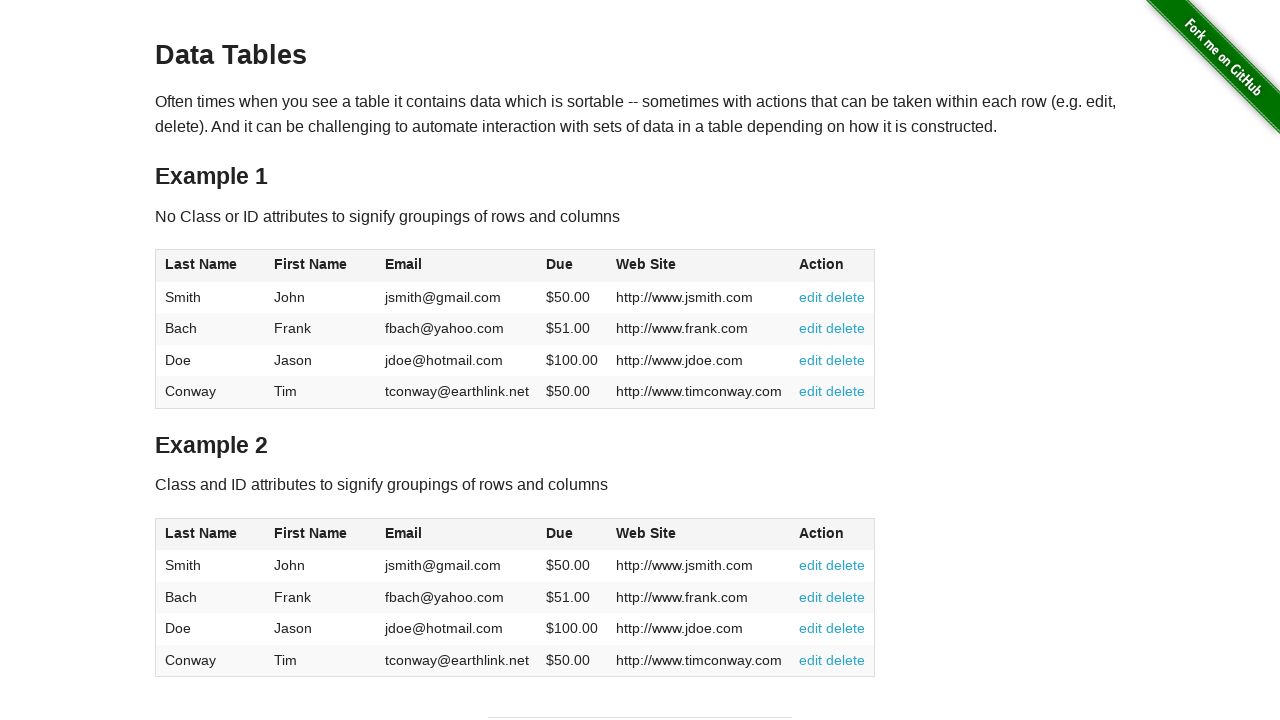

Clicked dues column header to sort ascending at (560, 533) on #table2 thead .dues
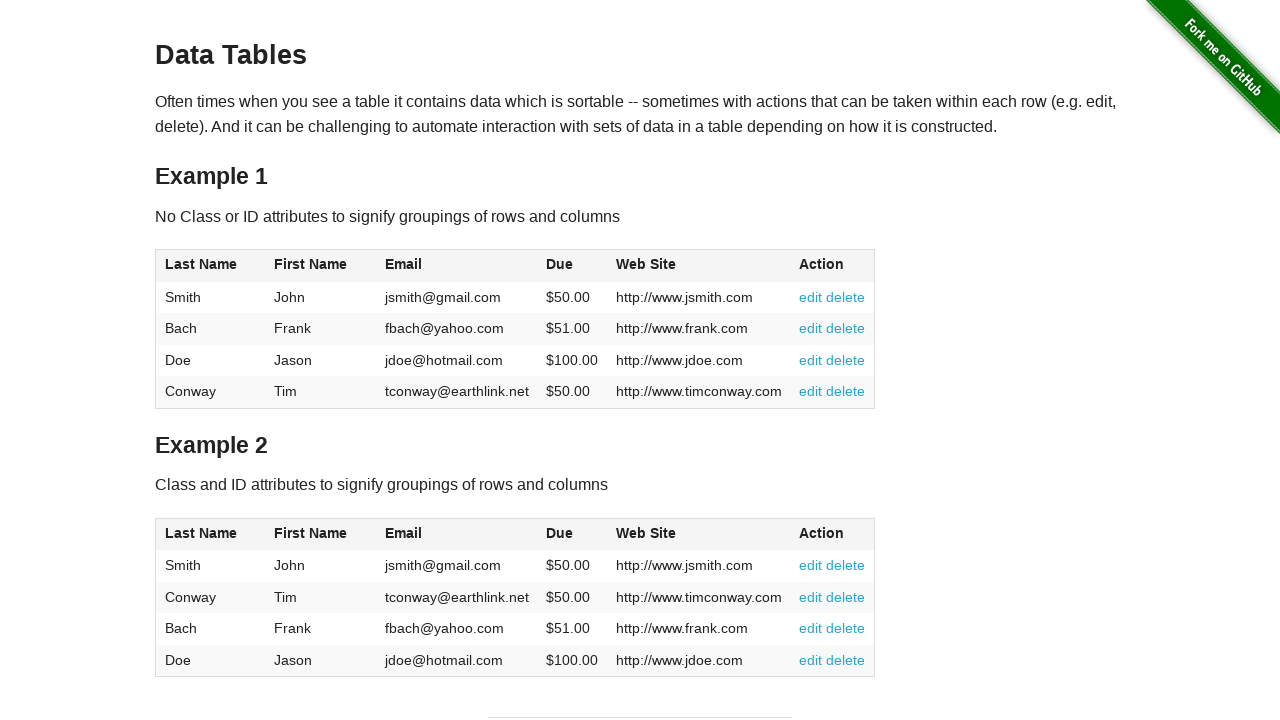

Clicked dues column header again to sort descending at (560, 533) on #table2 thead .dues
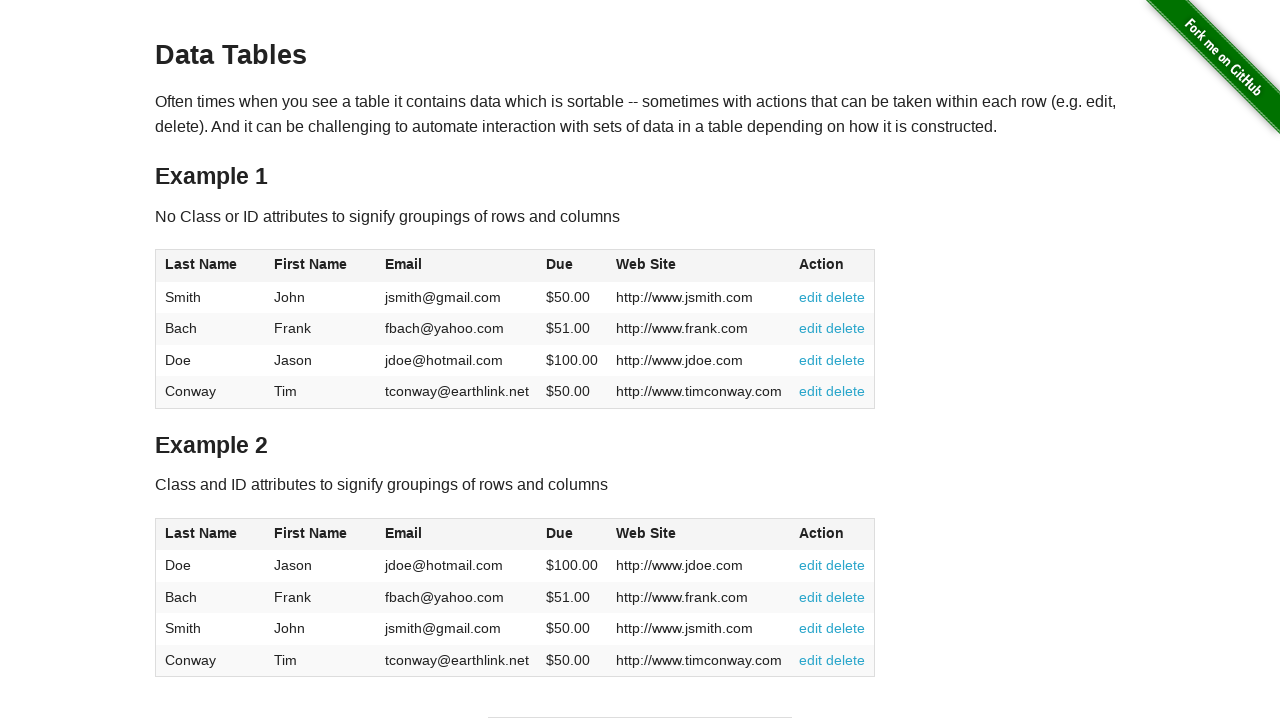

Verified dues column values are loaded after descending sort
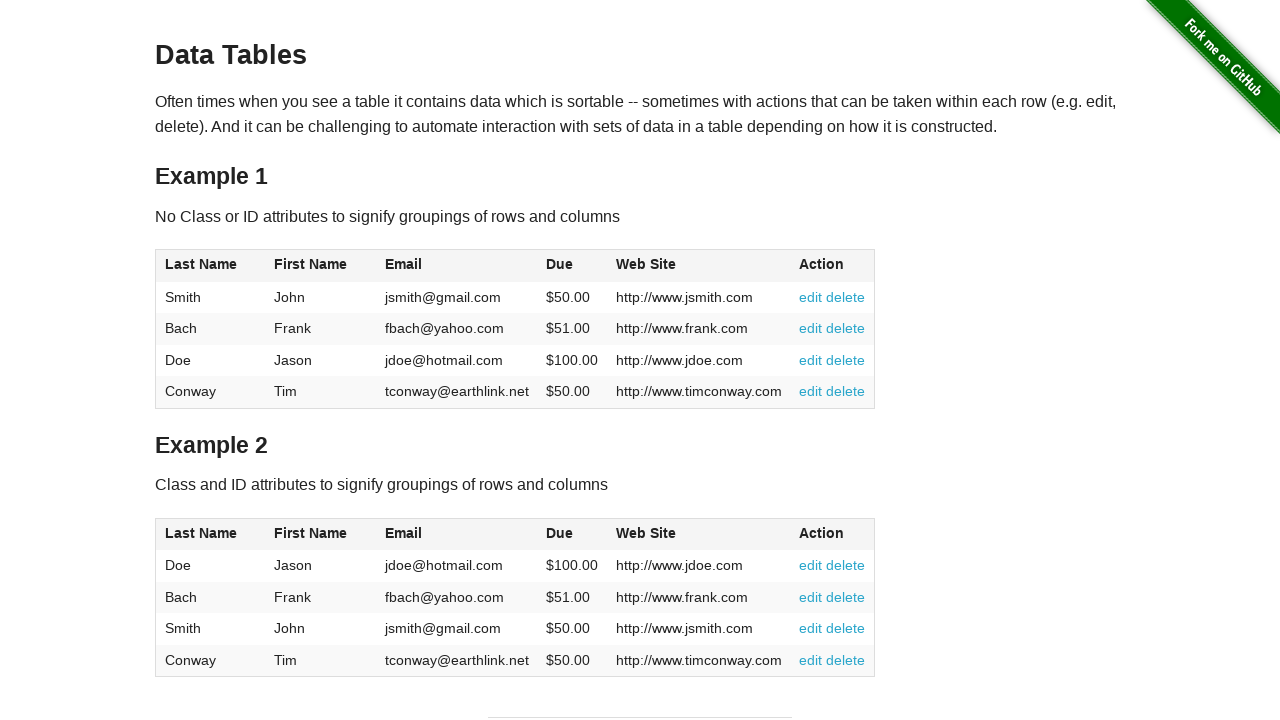

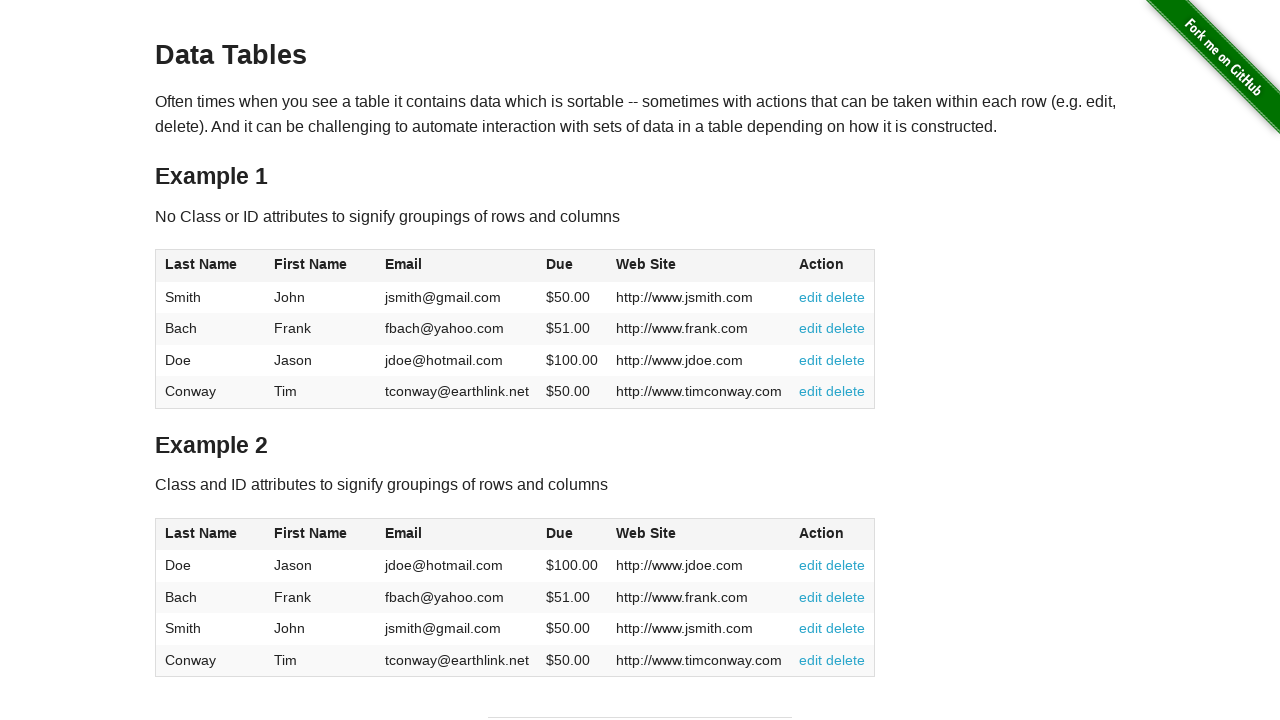